Tests dynamic page loading where a hidden element becomes visible after clicking a Start button. Clicks the Start button, waits for the hidden finish text to become displayed, then verifies the finish element is visible.

Starting URL: http://the-internet.herokuapp.com/dynamic_loading/1

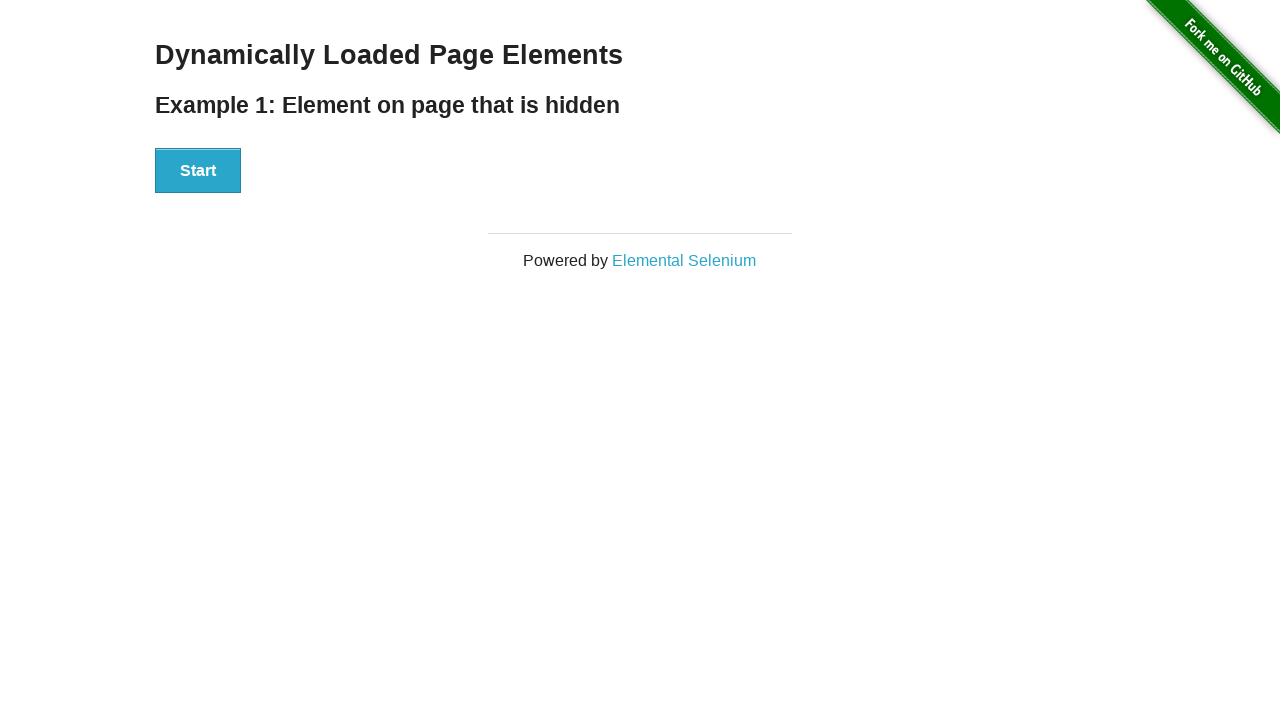

Clicked the Start button to trigger dynamic loading at (198, 171) on #start button
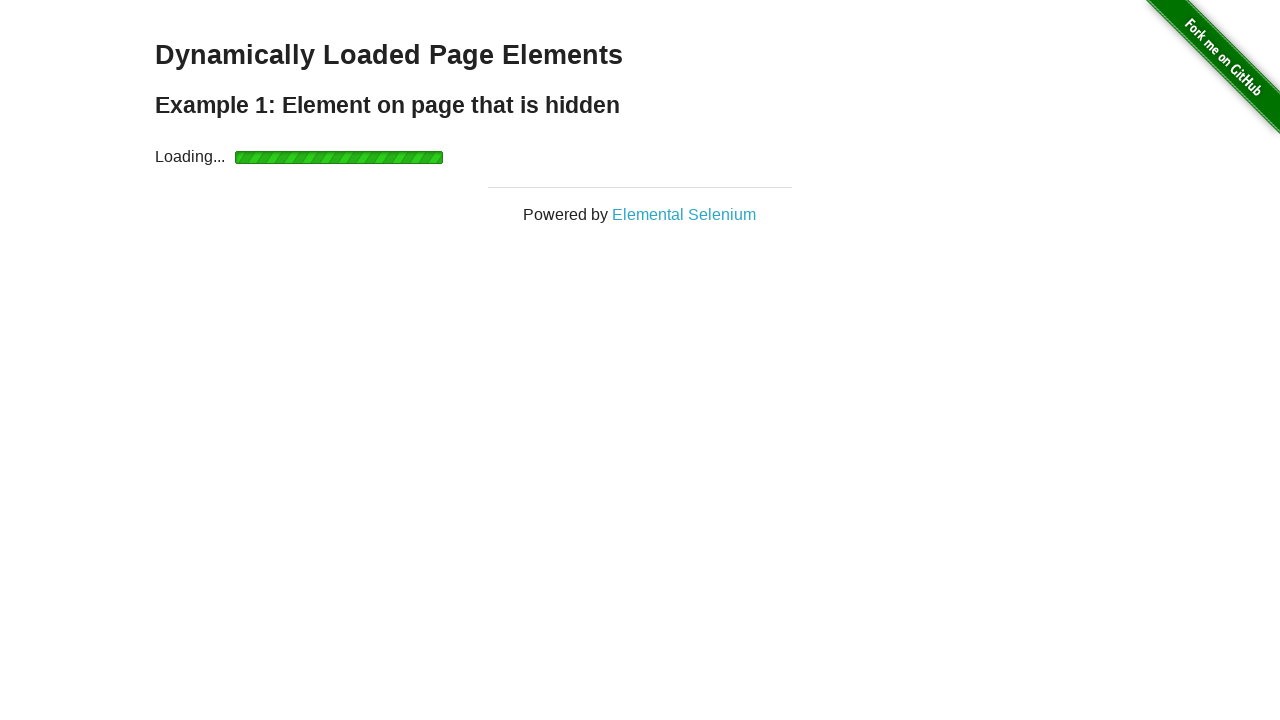

Finish element became visible after dynamic loading completed
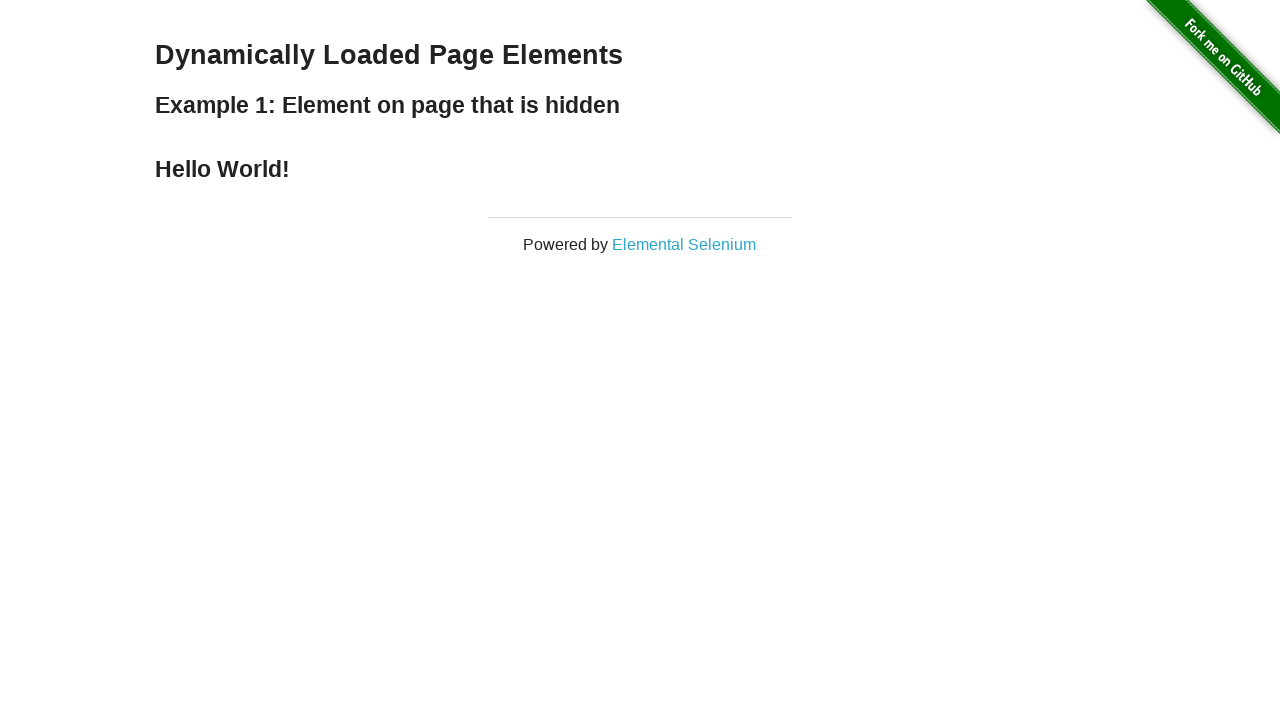

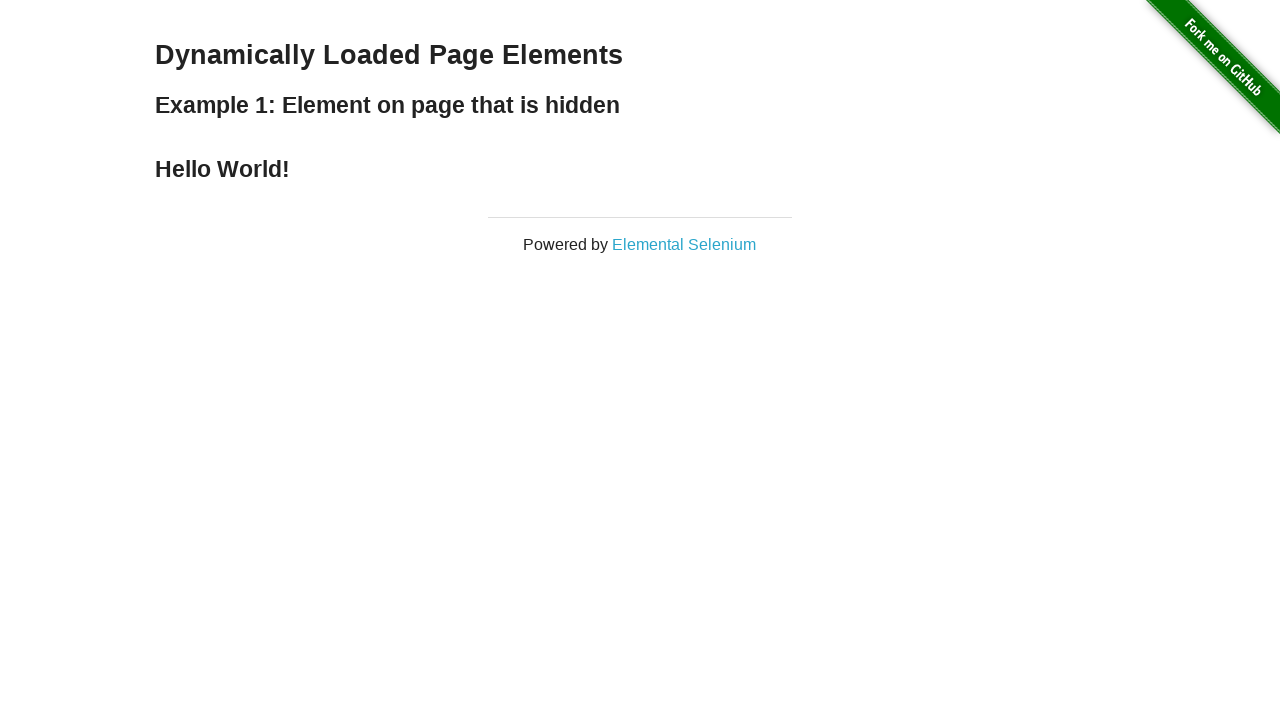